Searches for "Java" and verifies the search input field contains the search term

Starting URL: https://news.ycombinator.com/

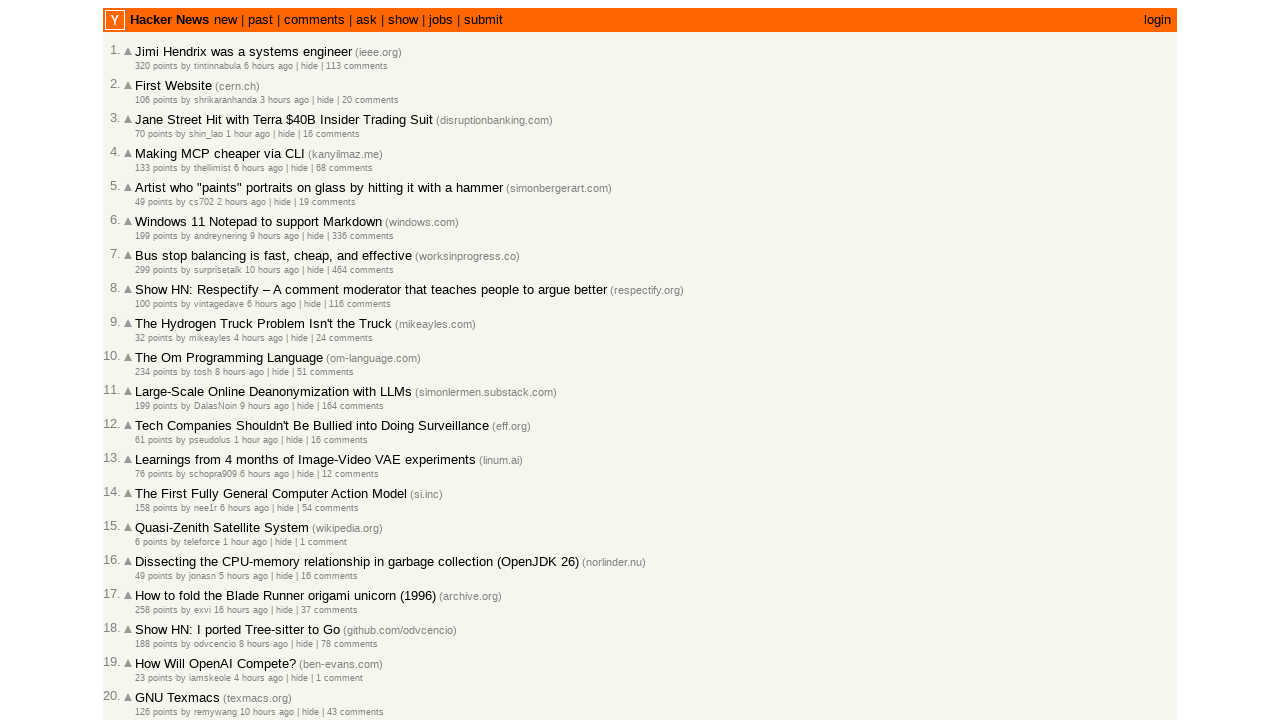

Filled search box with 'Java' on input[name='q']
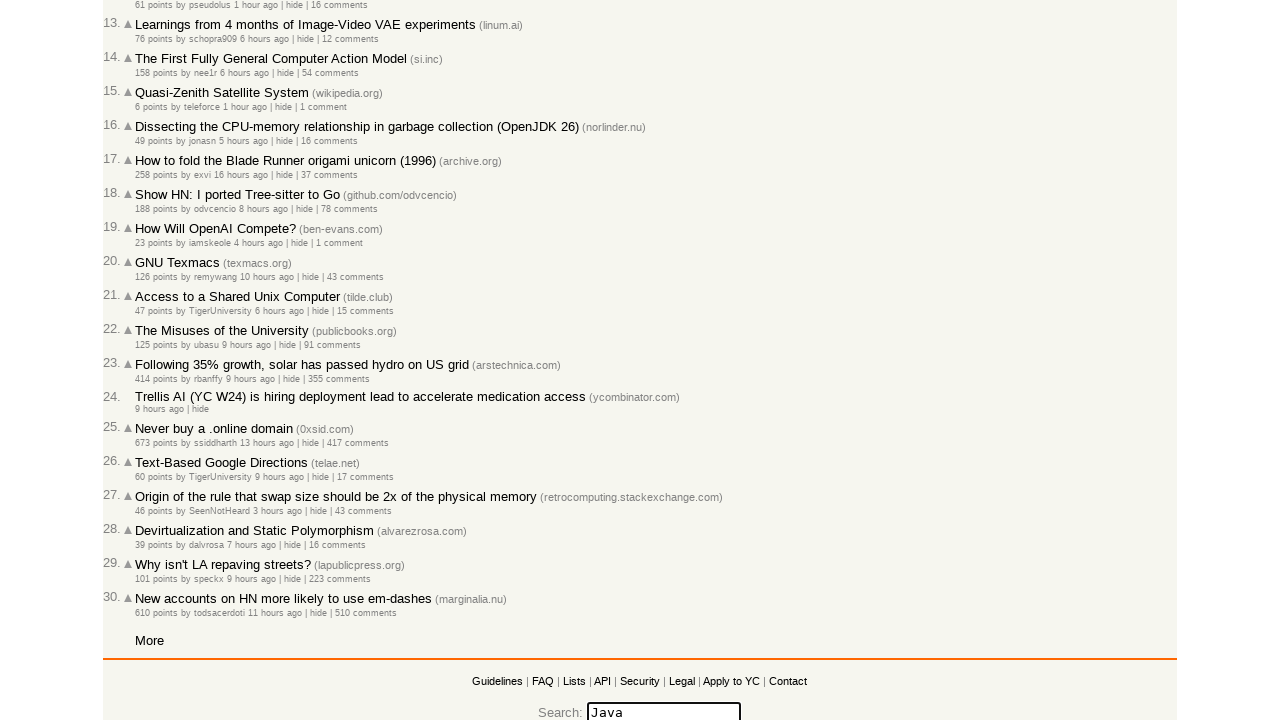

Pressed Enter to submit search on input[name='q']
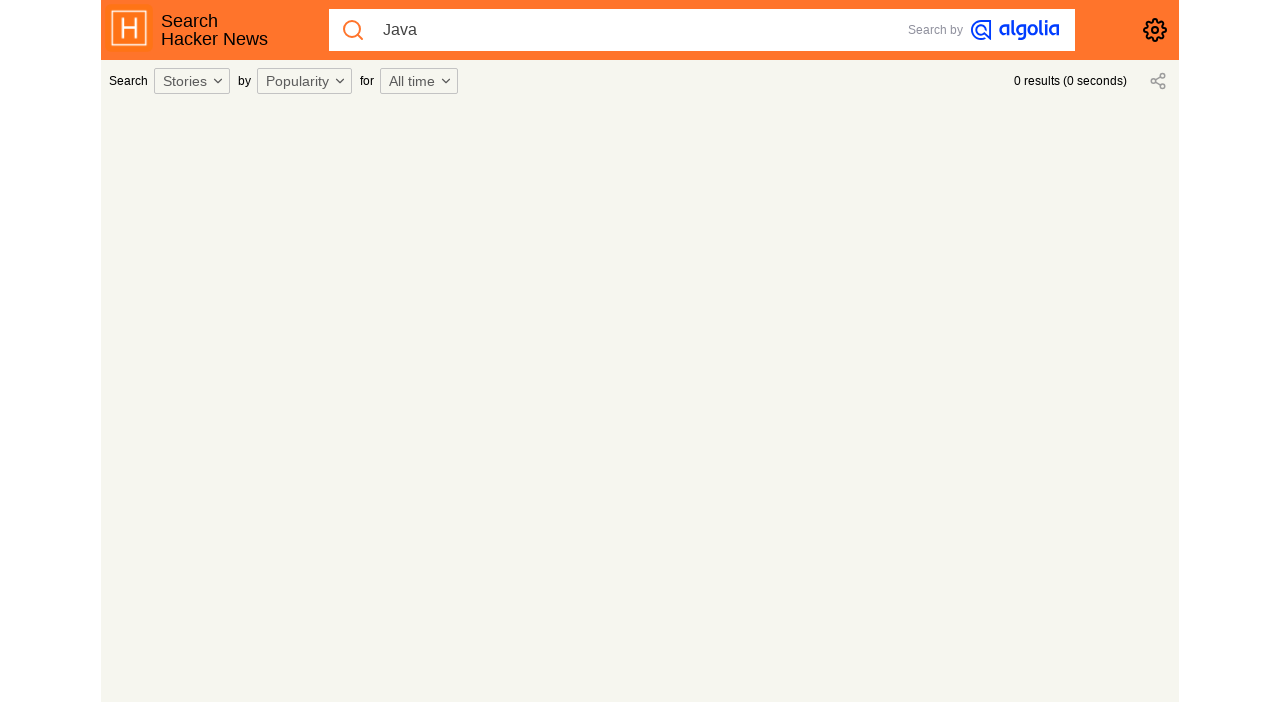

Search page loaded, SearchInput element found
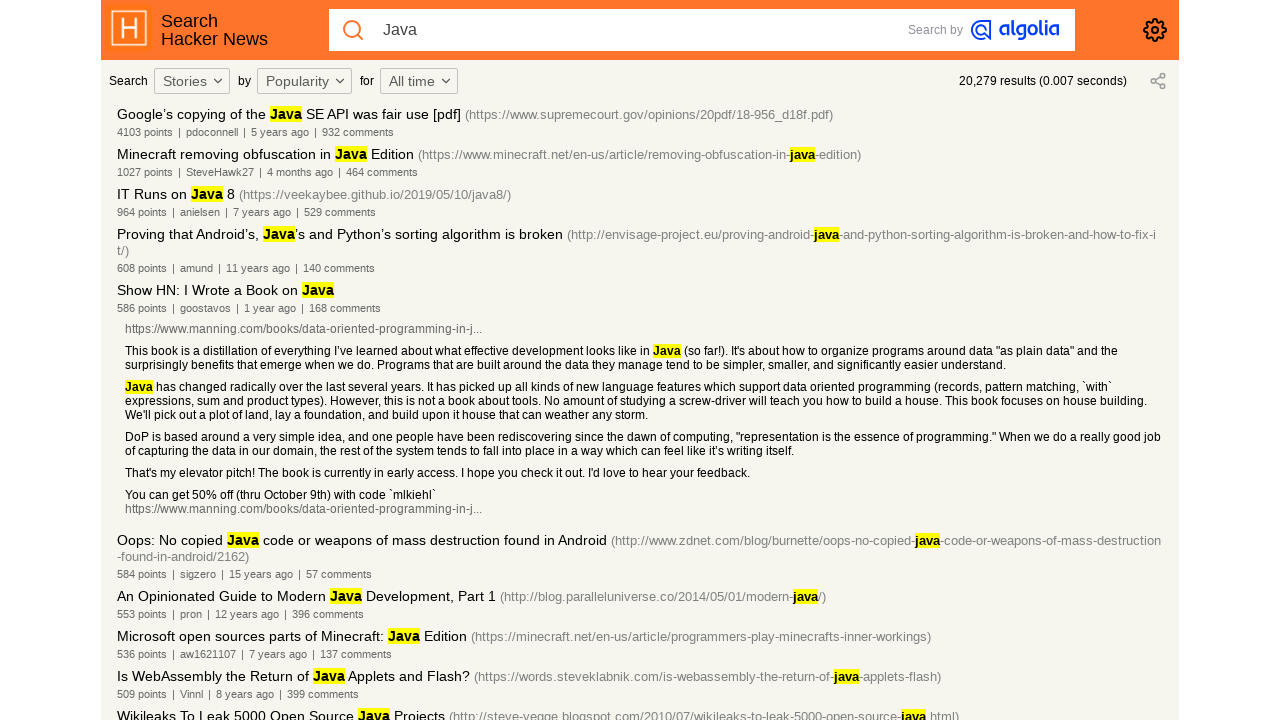

Retrieved search input value
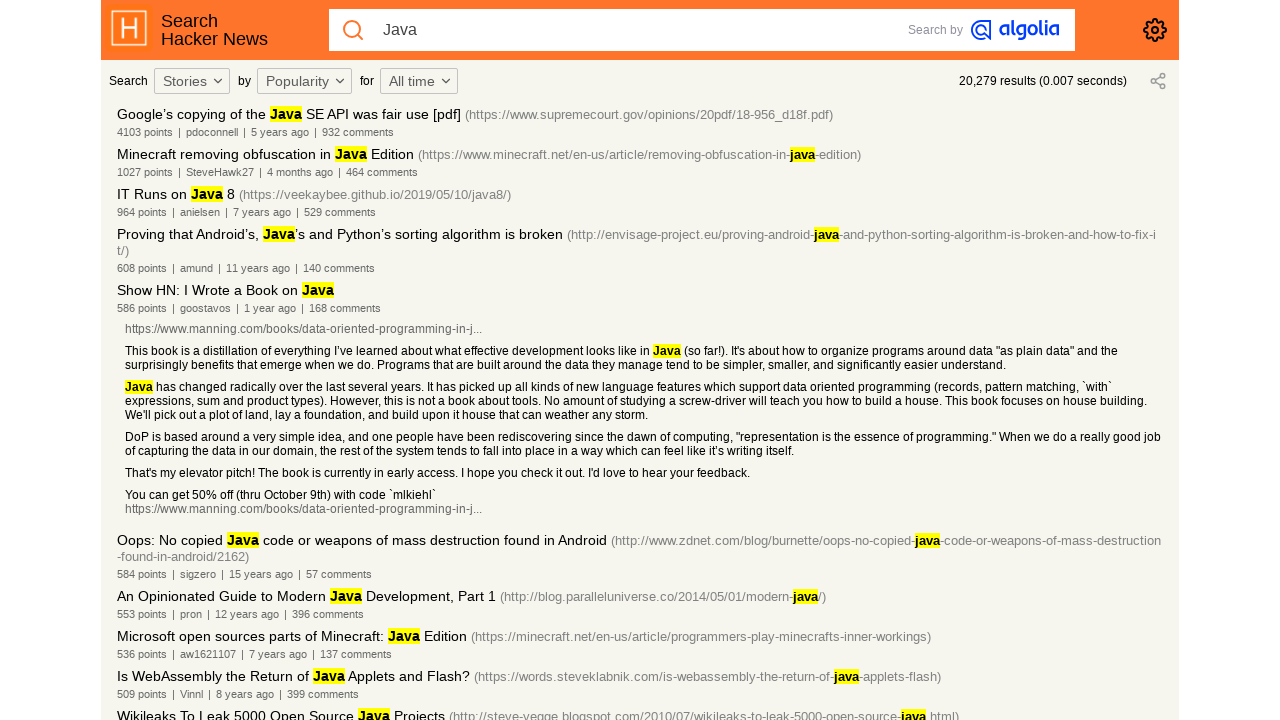

Assertion passed: search input field contains 'Java'
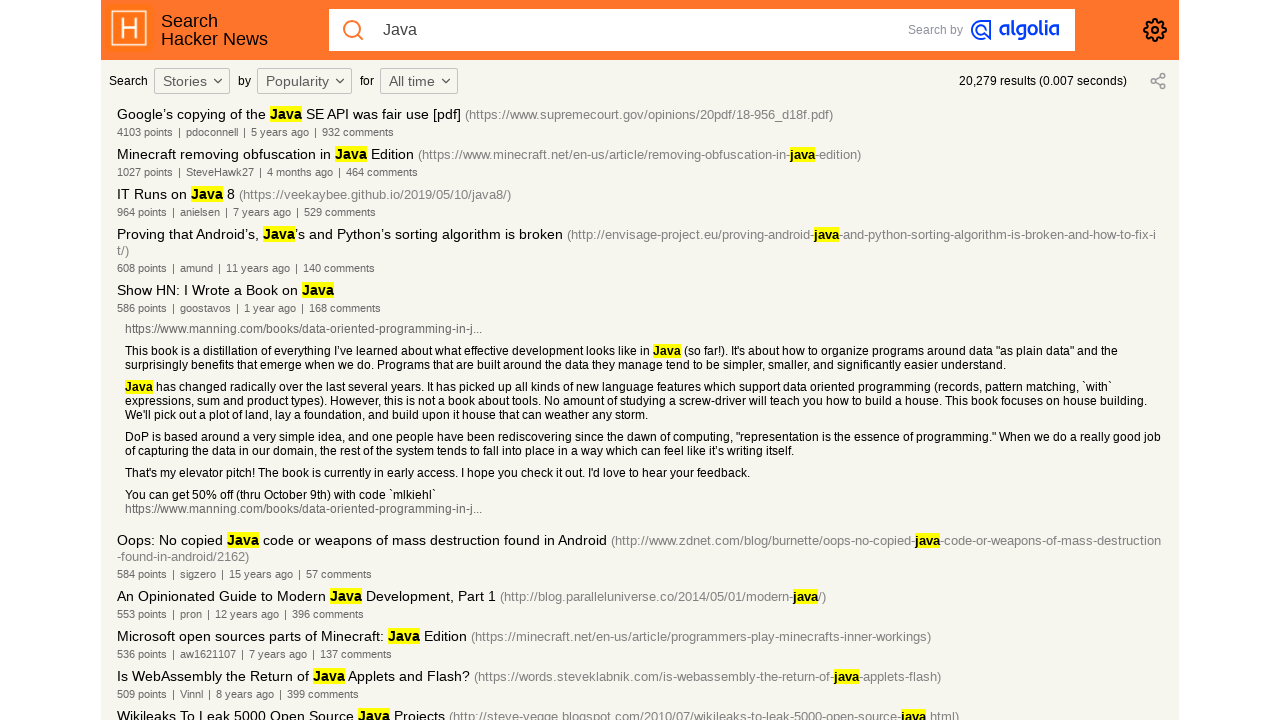

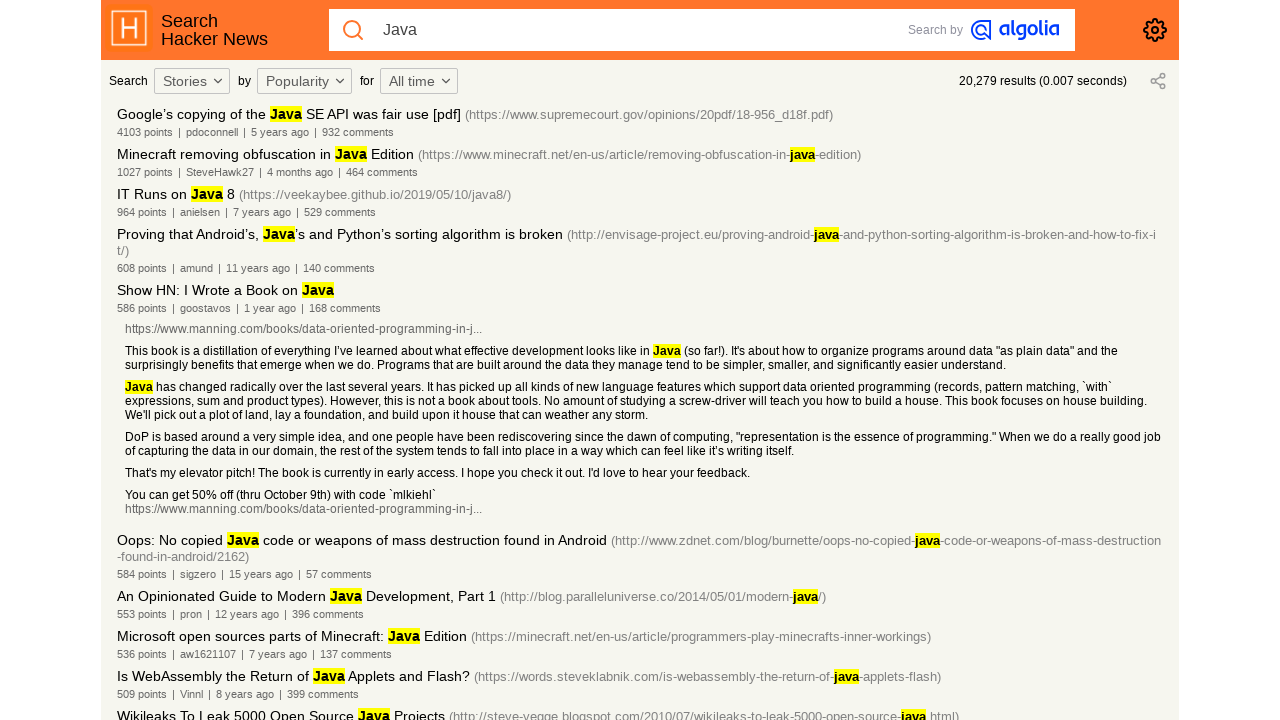